Tests accepting a JavaScript alert by clicking the first button, accepting the alert, and verifying the result message displays "You successfully clicked an alert"

Starting URL: https://the-internet.herokuapp.com/javascript_alerts

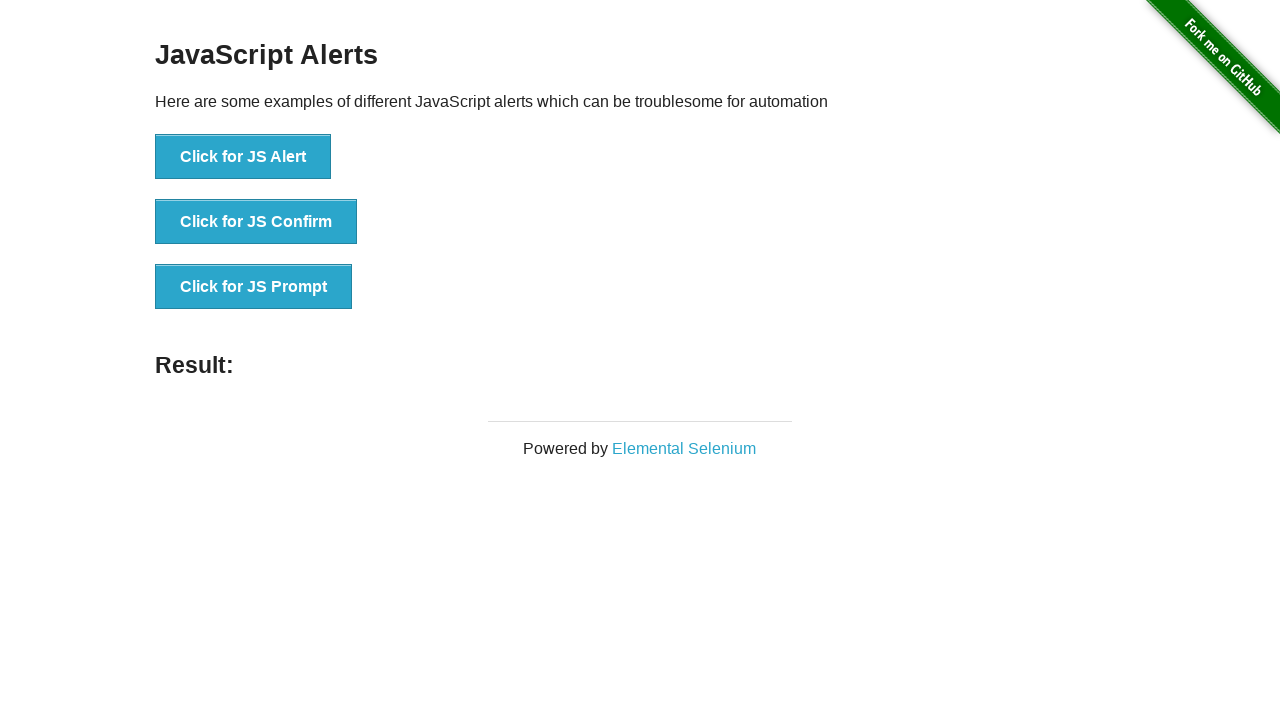

Clicked the 'Click for JS Alert' button to trigger JavaScript alert at (243, 157) on xpath=//button[text()='Click for JS Alert']
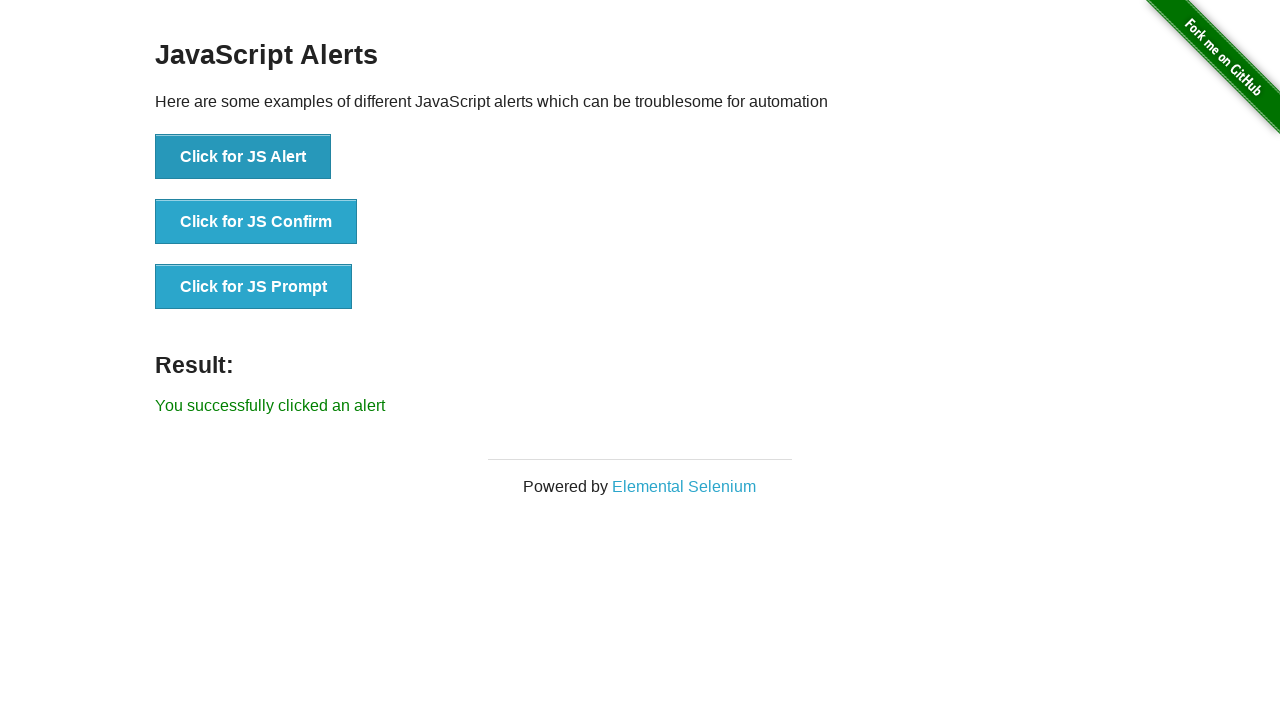

Registered dialog handler to accept alerts
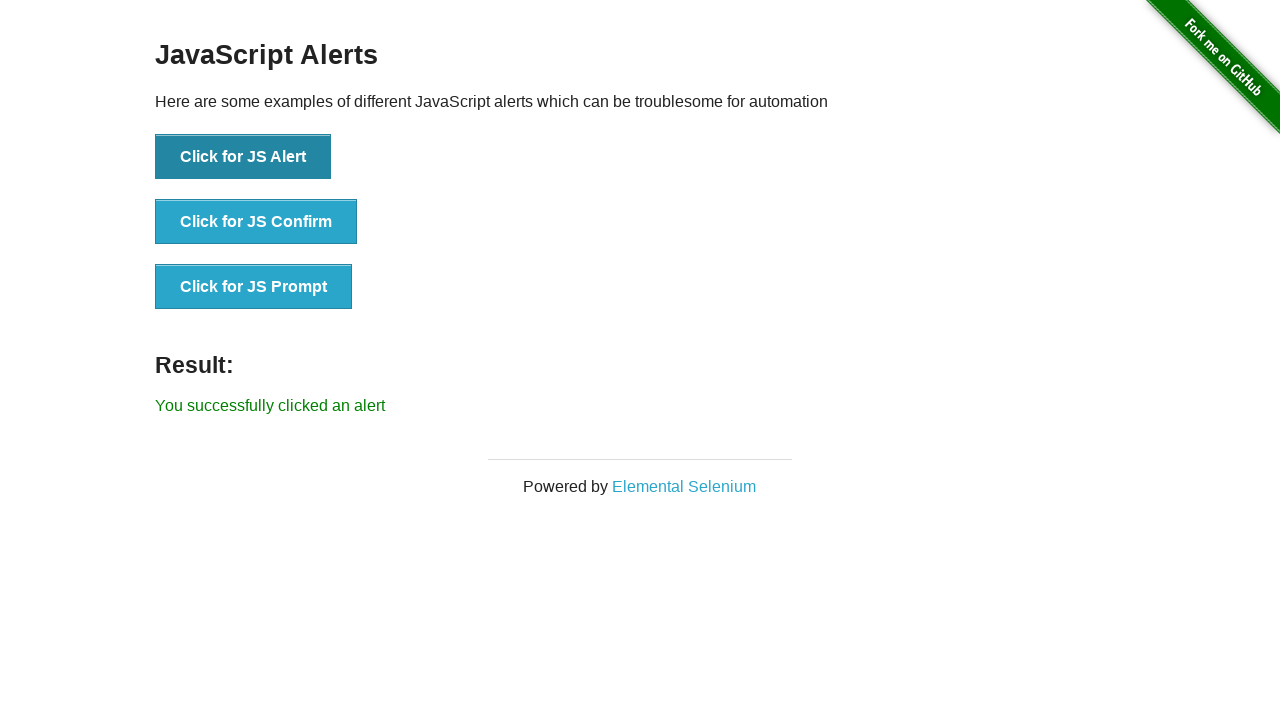

Clicked the 'Click for JS Alert' button again to trigger alert that will be accepted at (243, 157) on xpath=//button[text()='Click for JS Alert']
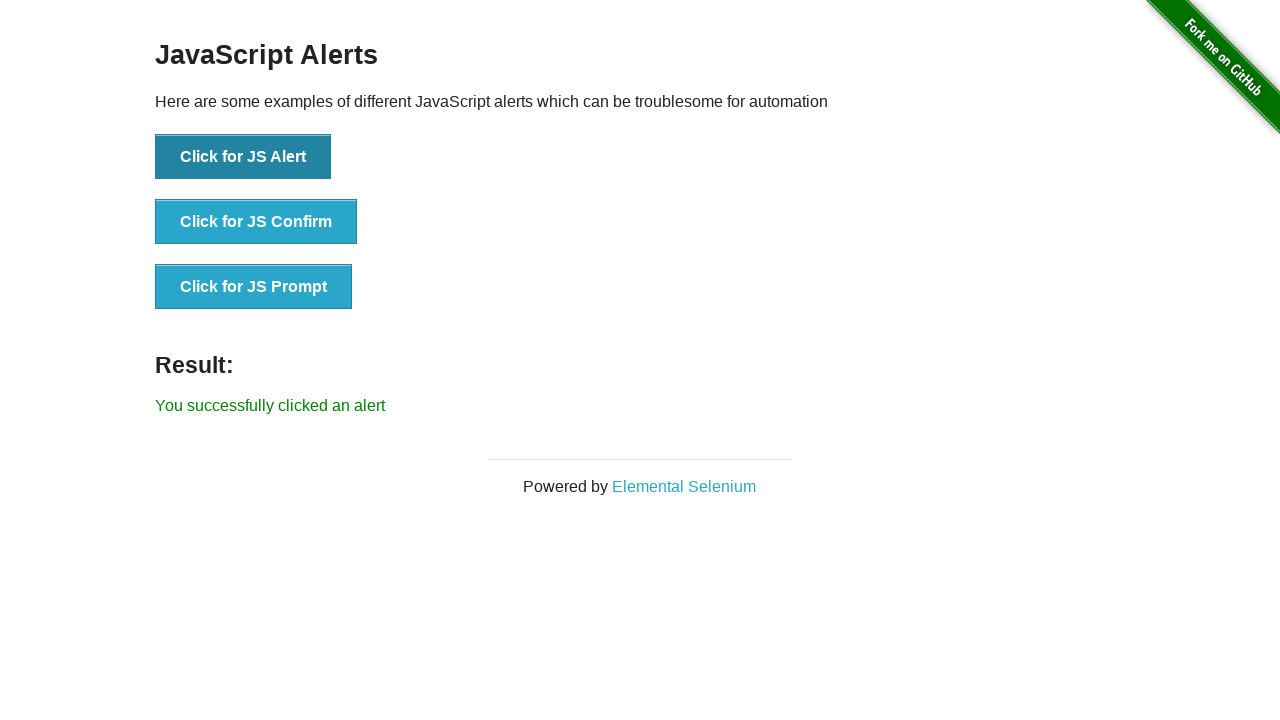

Result message element loaded and became visible
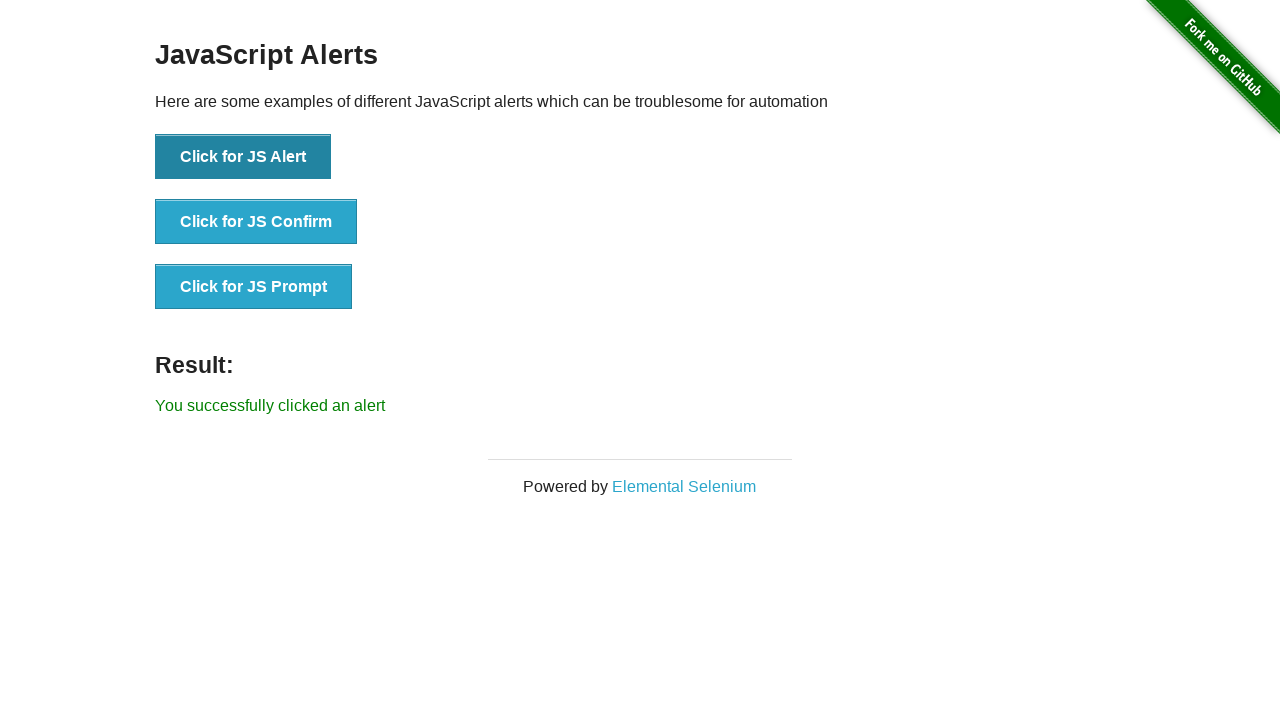

Retrieved result message text: 'You successfully clicked an alert'
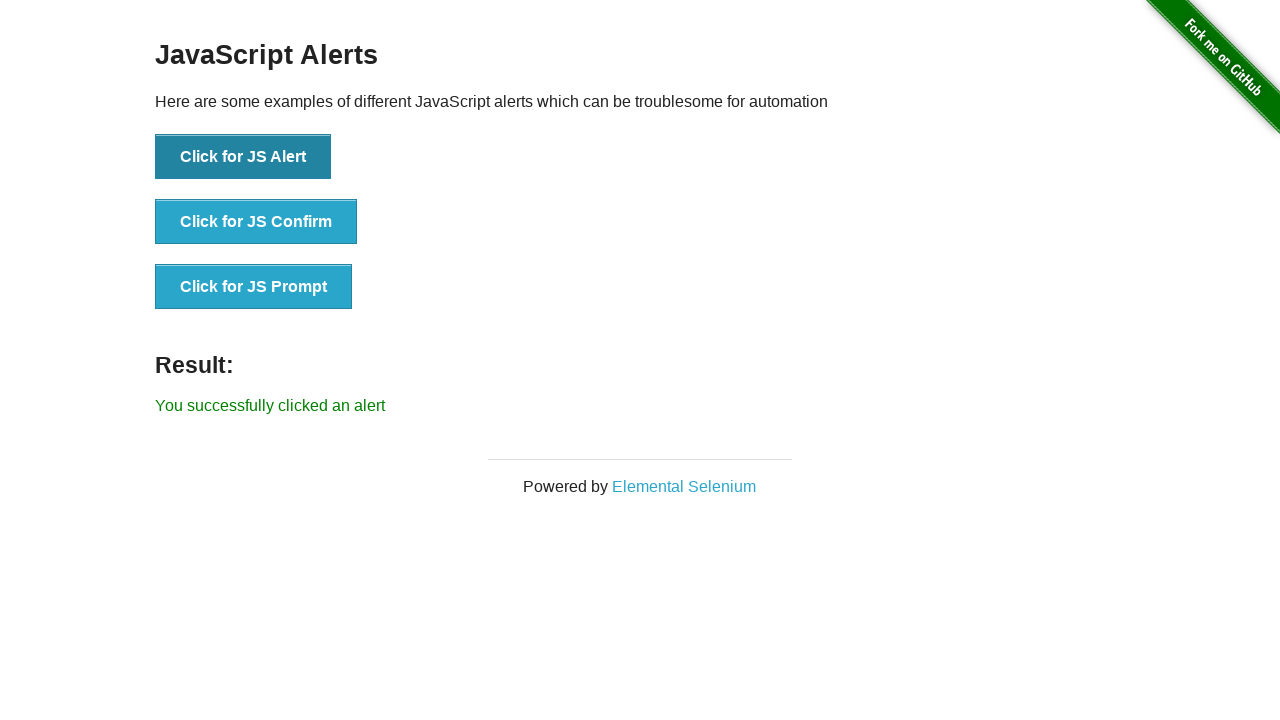

Verified result message matches expected text 'You successfully clicked an alert'
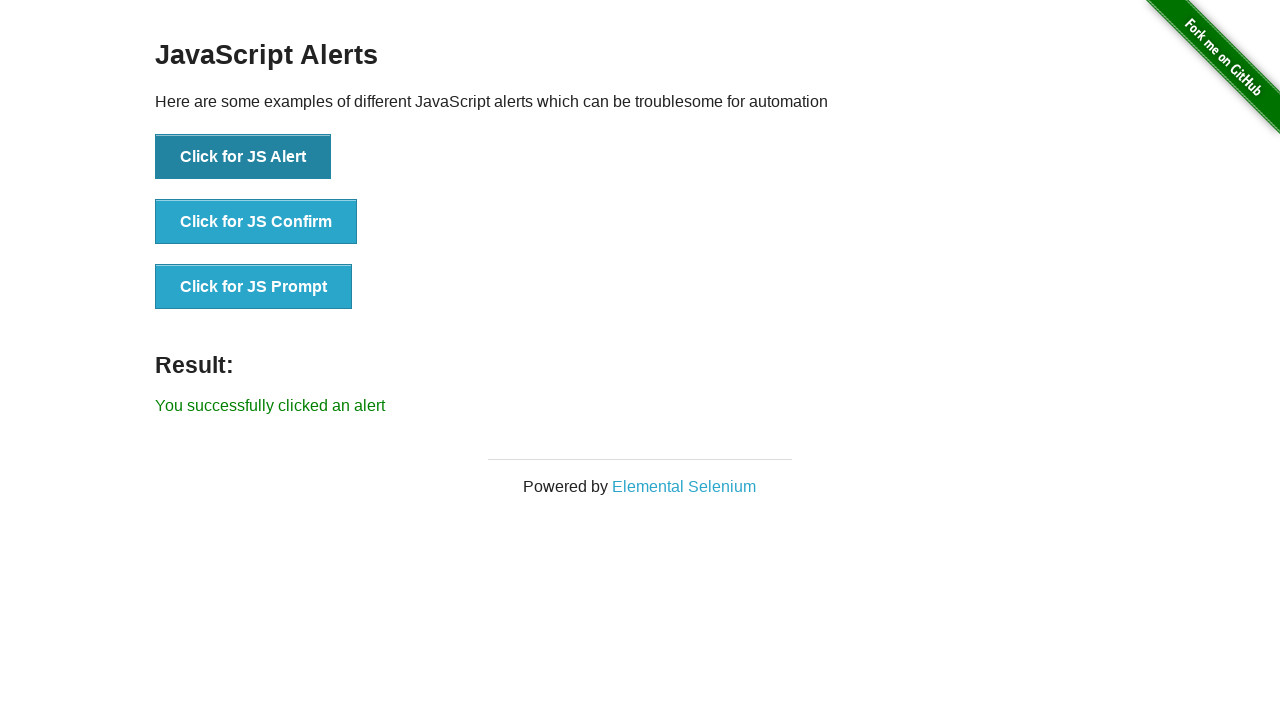

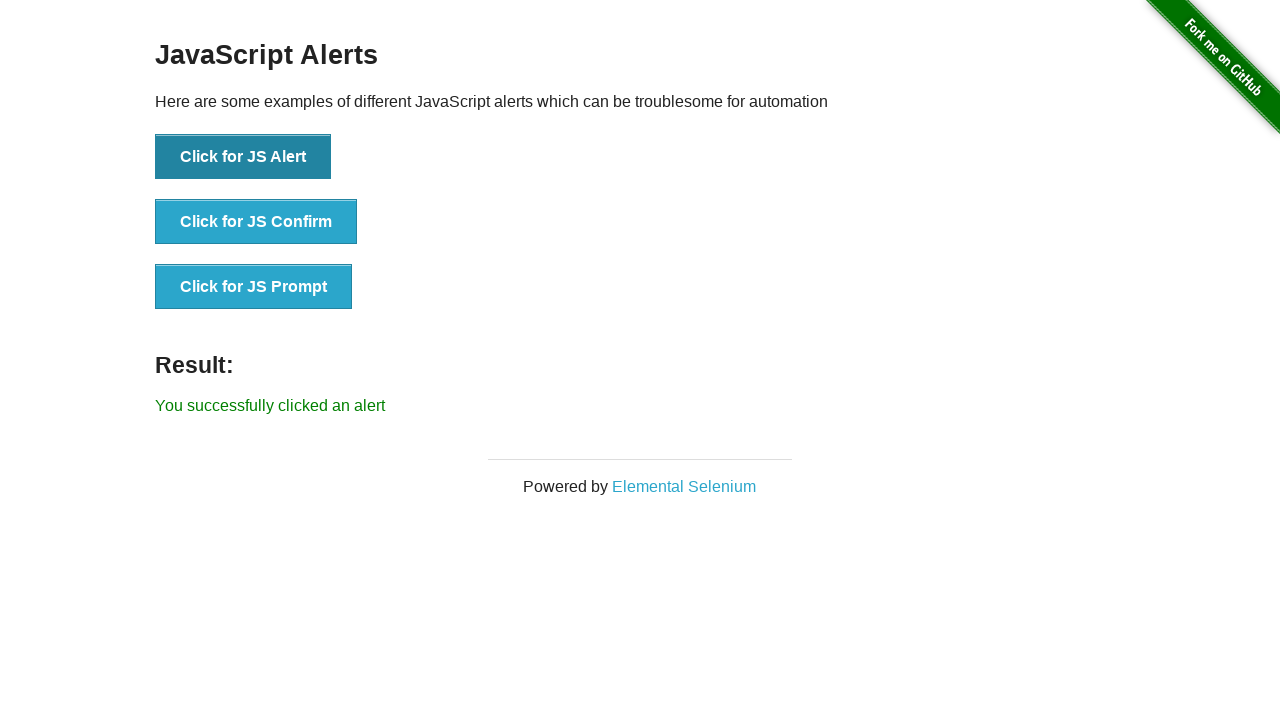